Tests footer navigation links by opening each link in the first column in new tabs and verifying they load successfully

Starting URL: http://qaclickacademy.com/practice.php

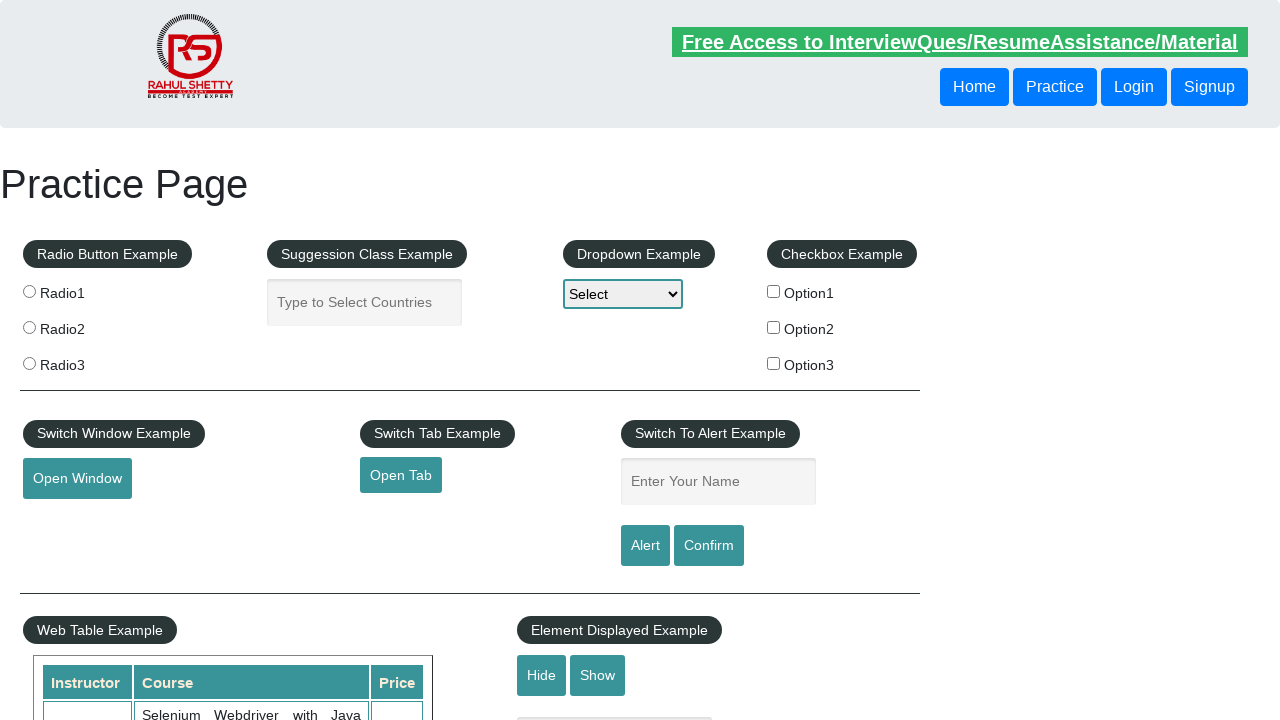

Counted total links on page: 27
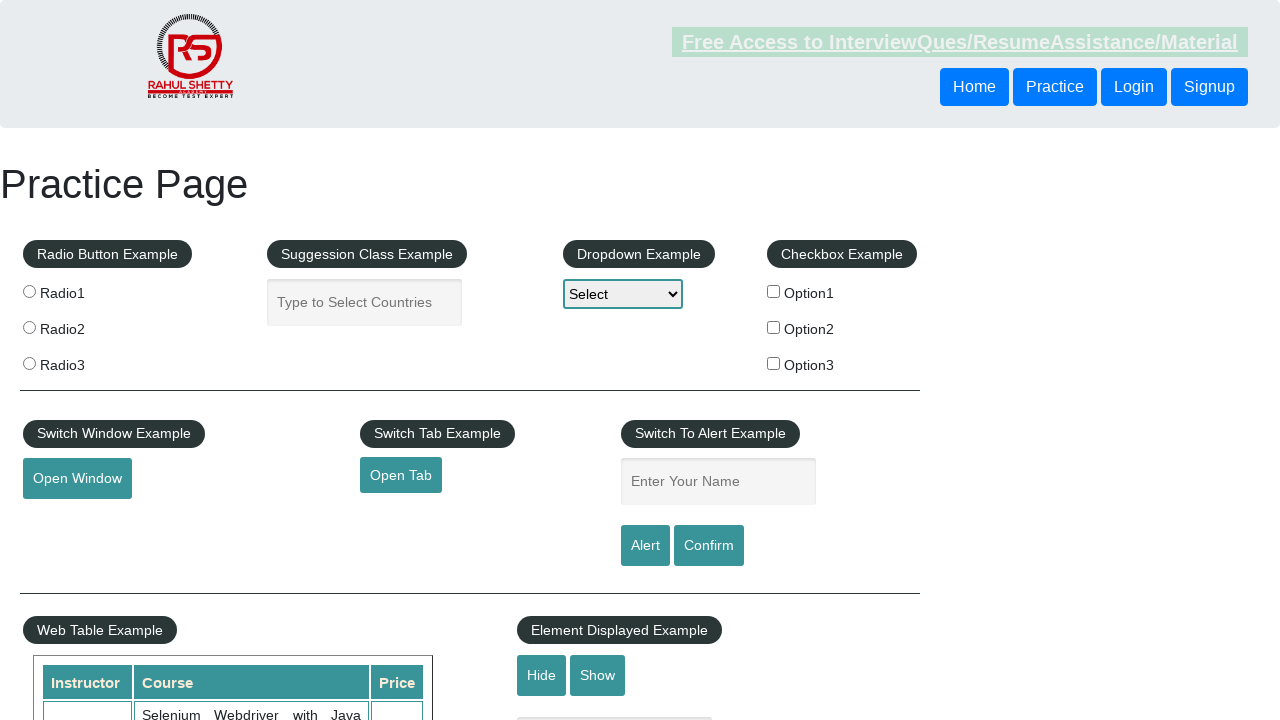

Located footer section (#gf-BIG)
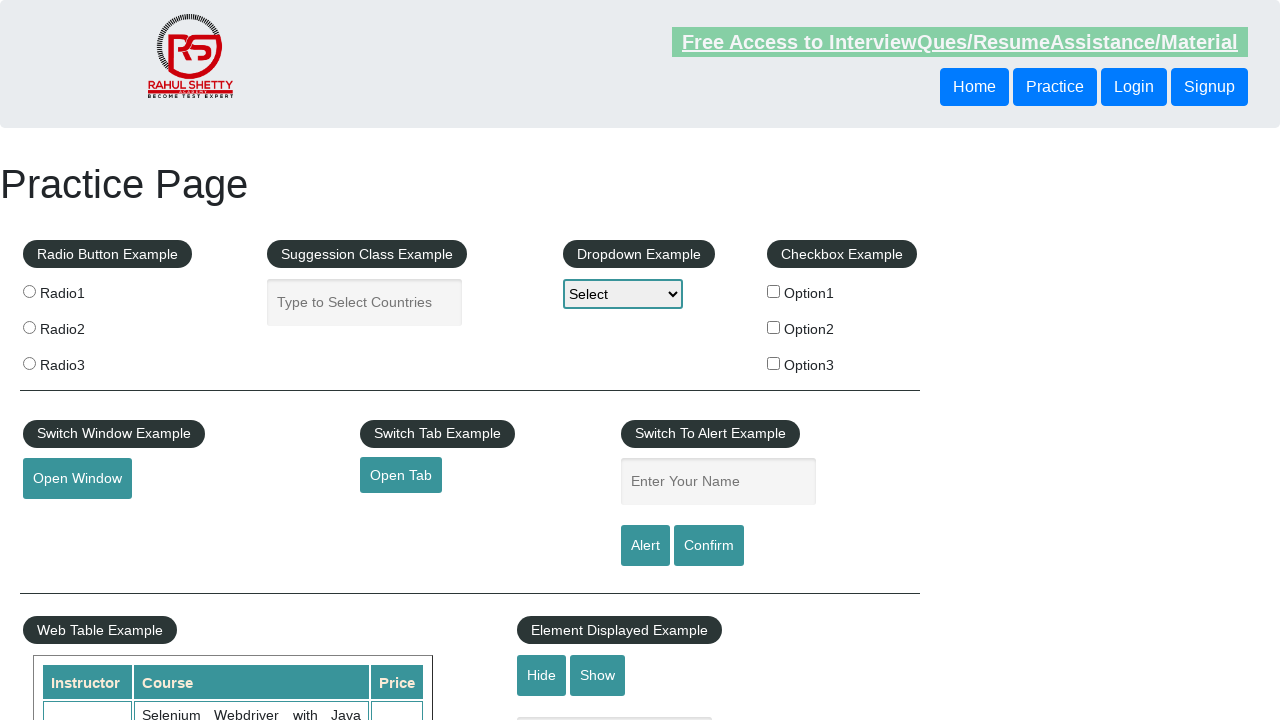

Counted links in footer: 20
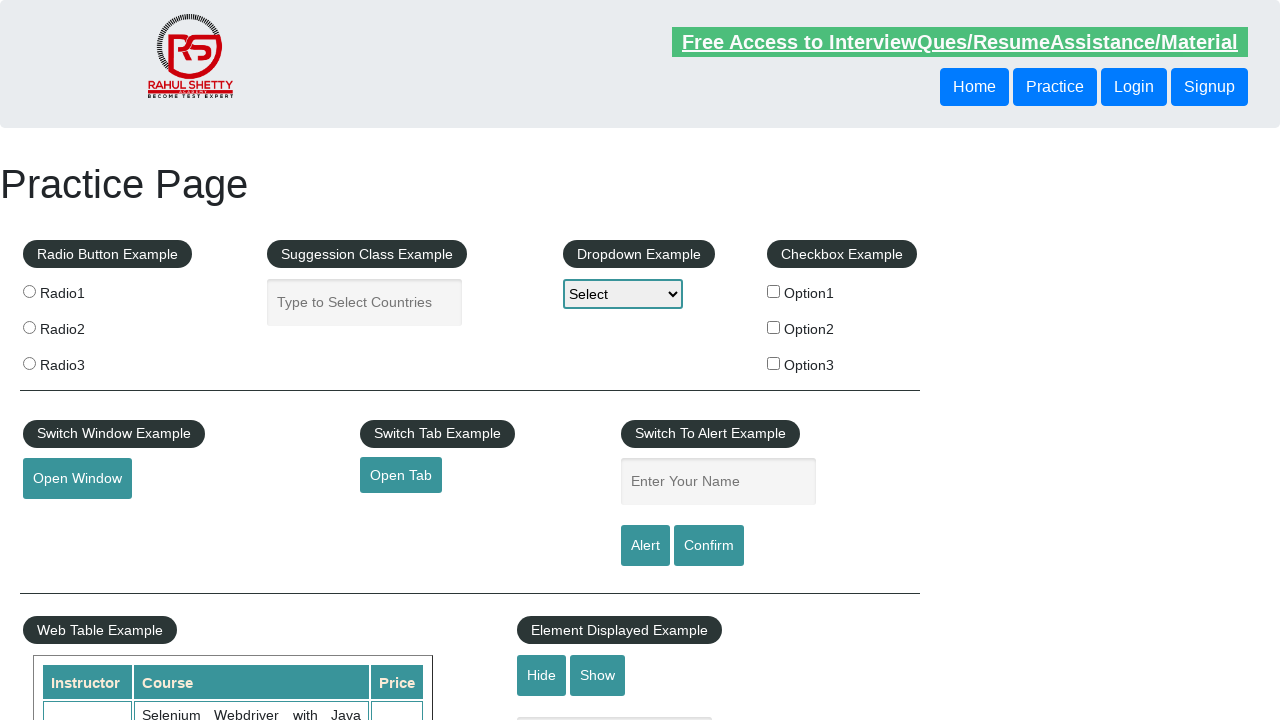

Located first column in footer
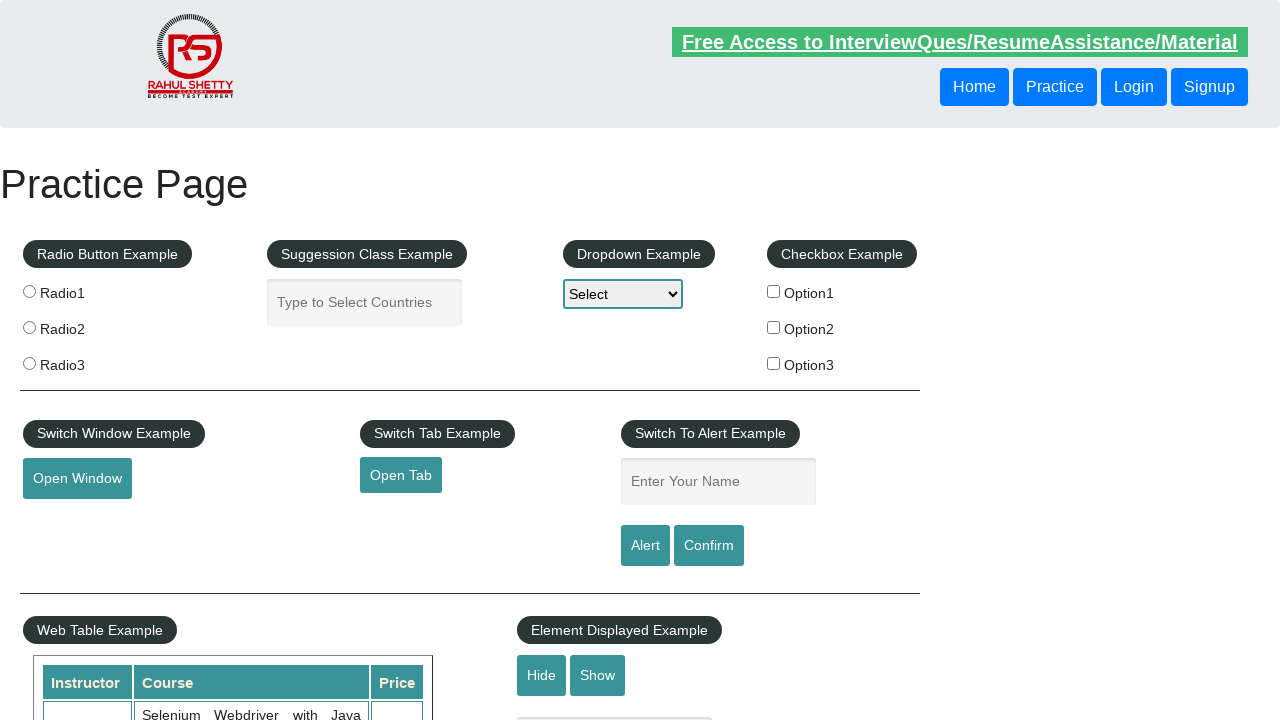

Counted links in first column: 5
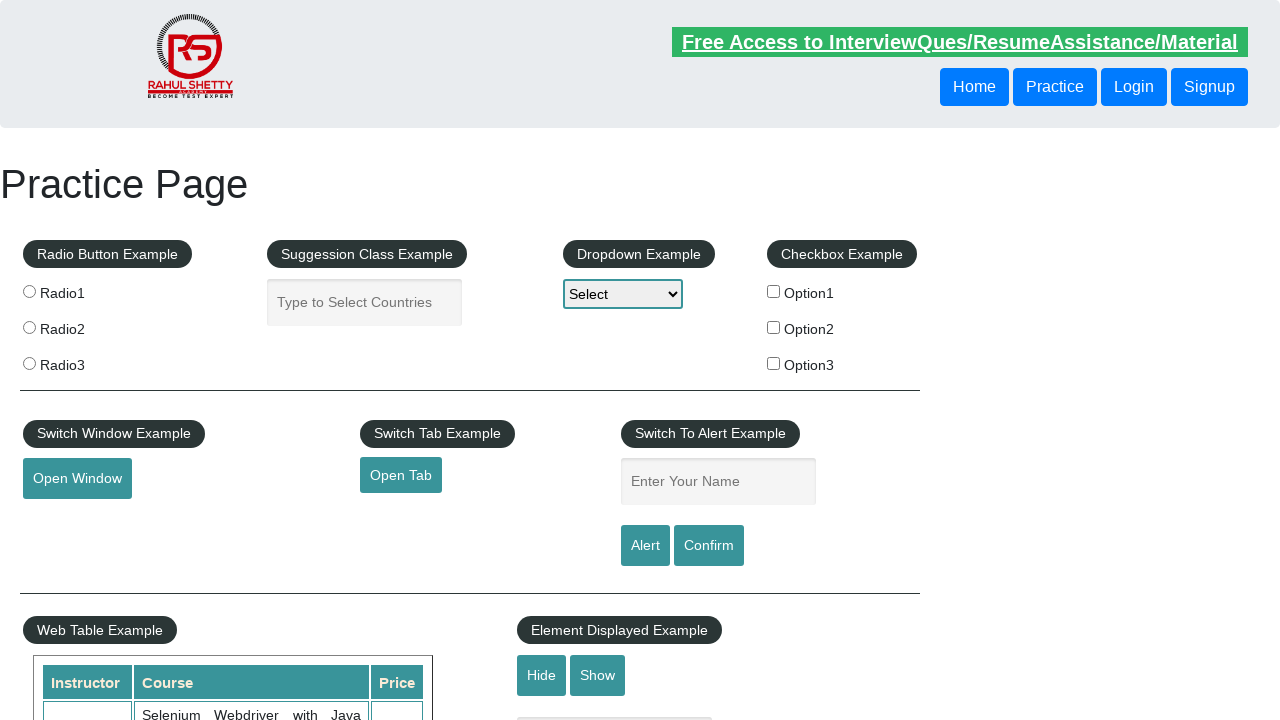

Selected link 1 from first column
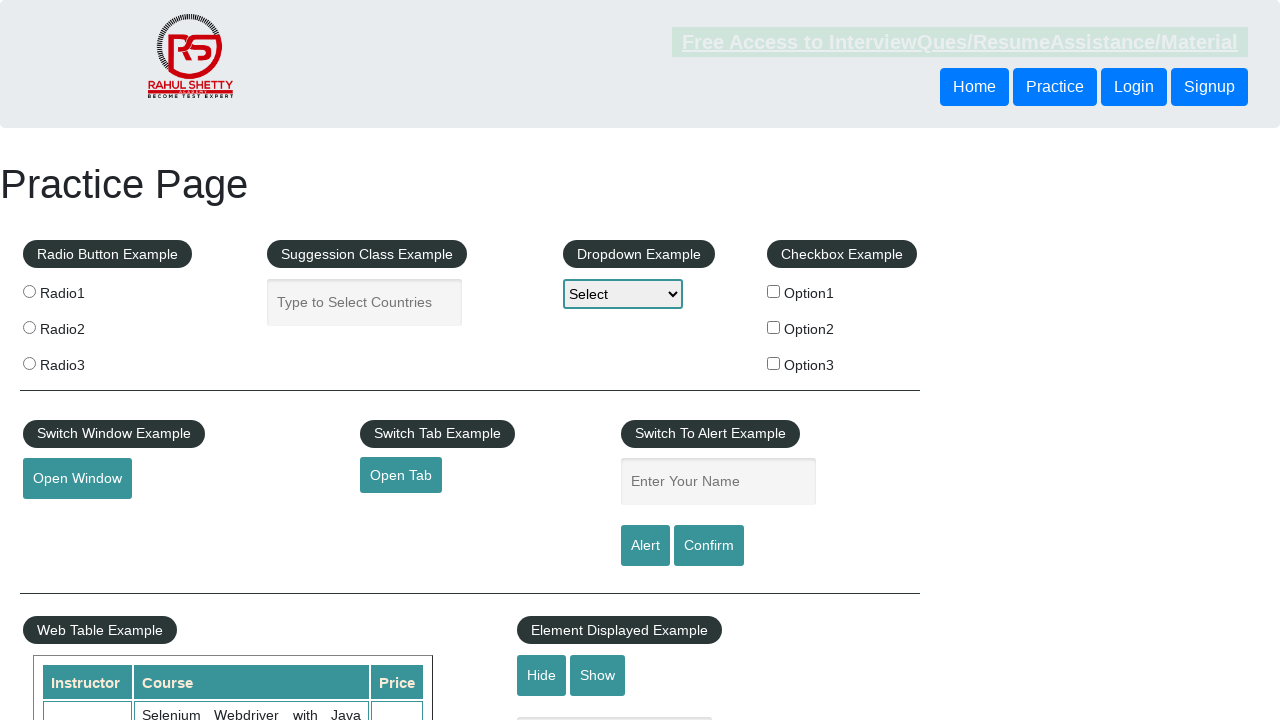

Opened link 1 in new tab using Ctrl+Click at (68, 520) on xpath=//tbody/tr/td[1]/ul[1] >> a >> nth=1
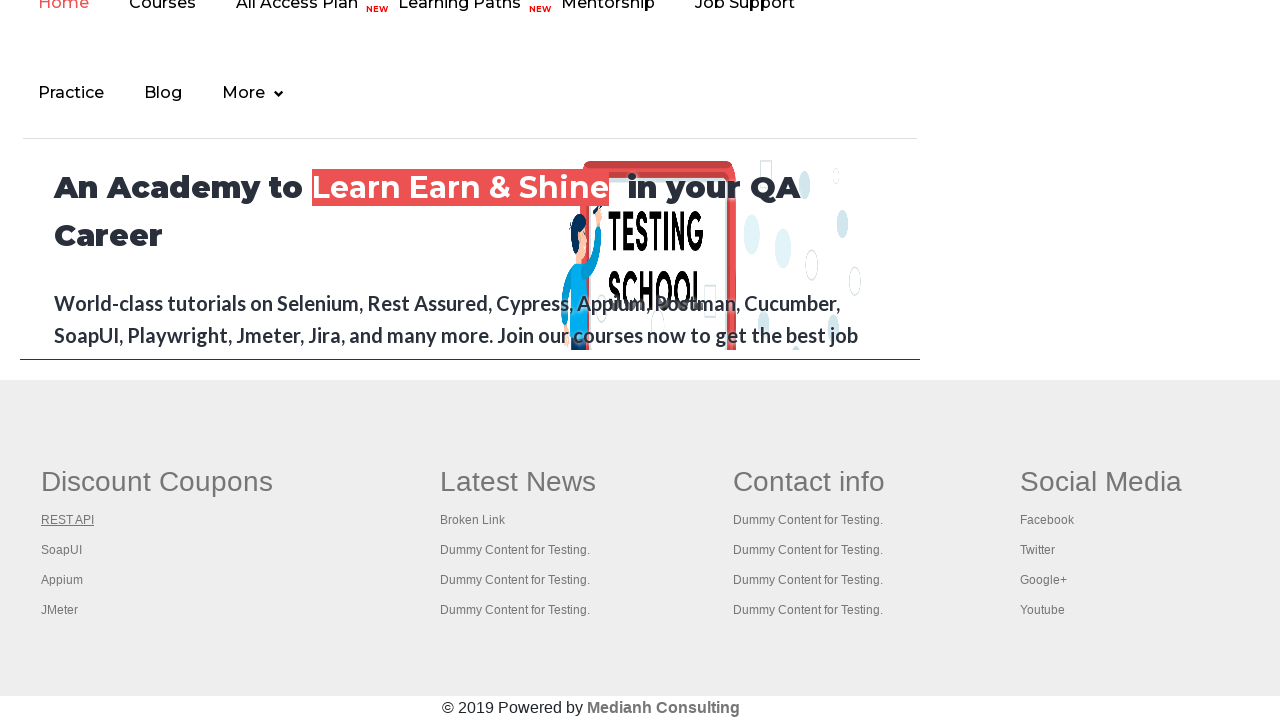

New tab loaded successfully
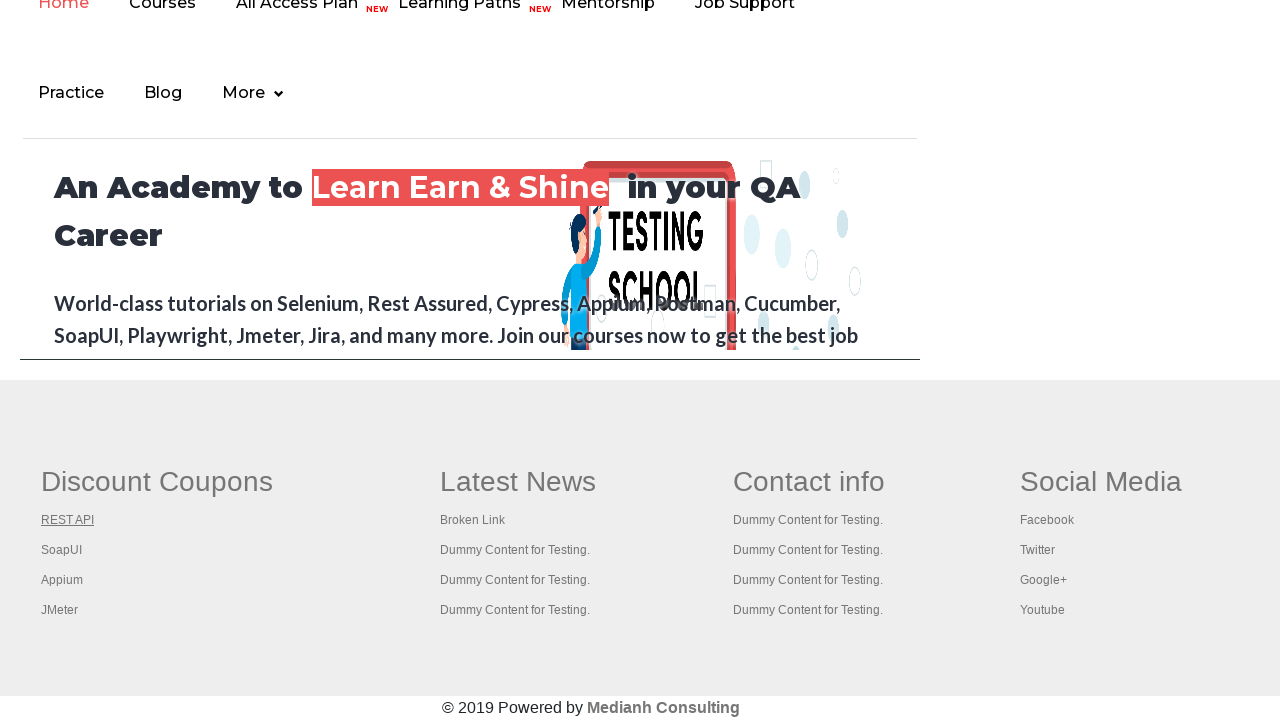

Verified page title: REST API Tutorial
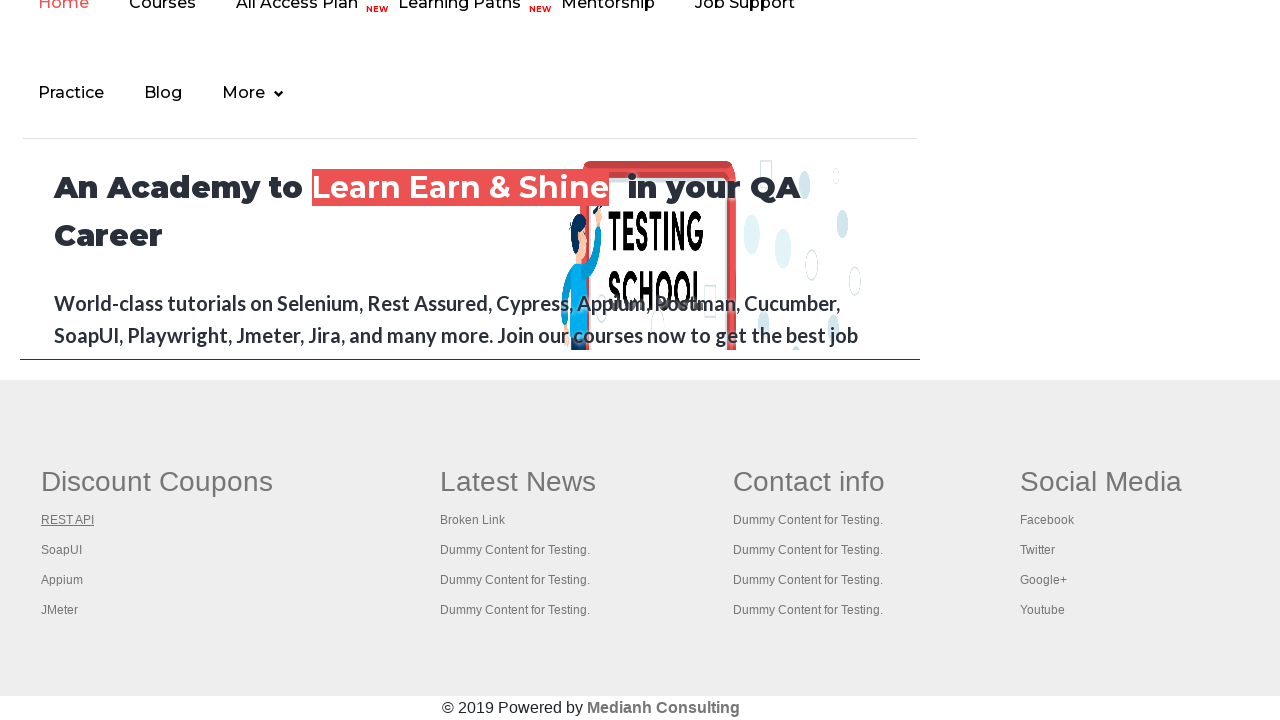

Closed tab for link 1
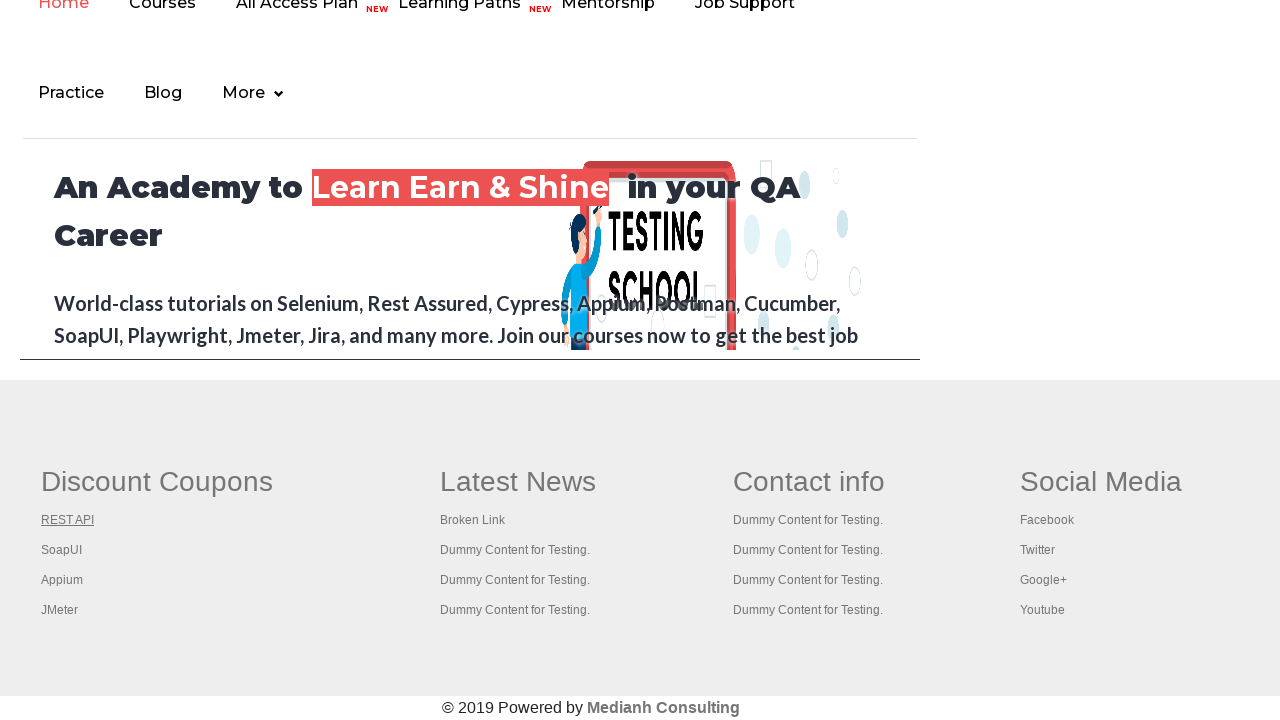

Selected link 2 from first column
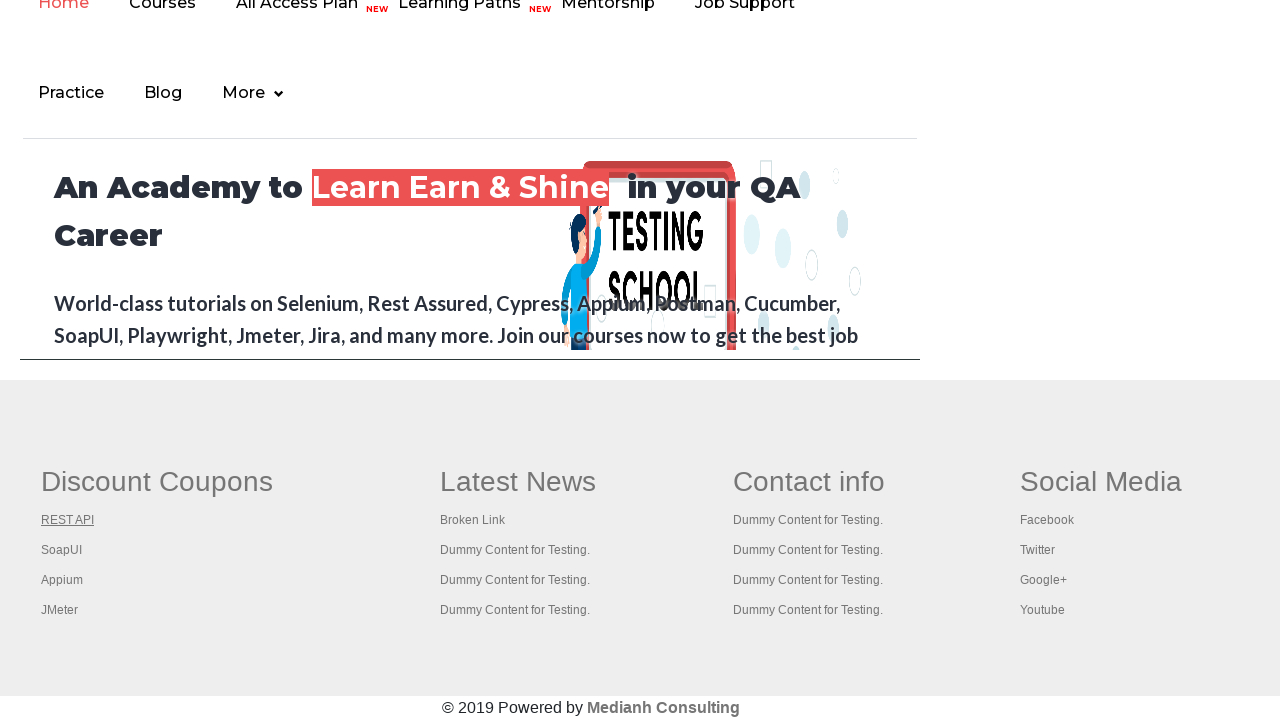

Opened link 2 in new tab using Ctrl+Click at (62, 550) on xpath=//tbody/tr/td[1]/ul[1] >> a >> nth=2
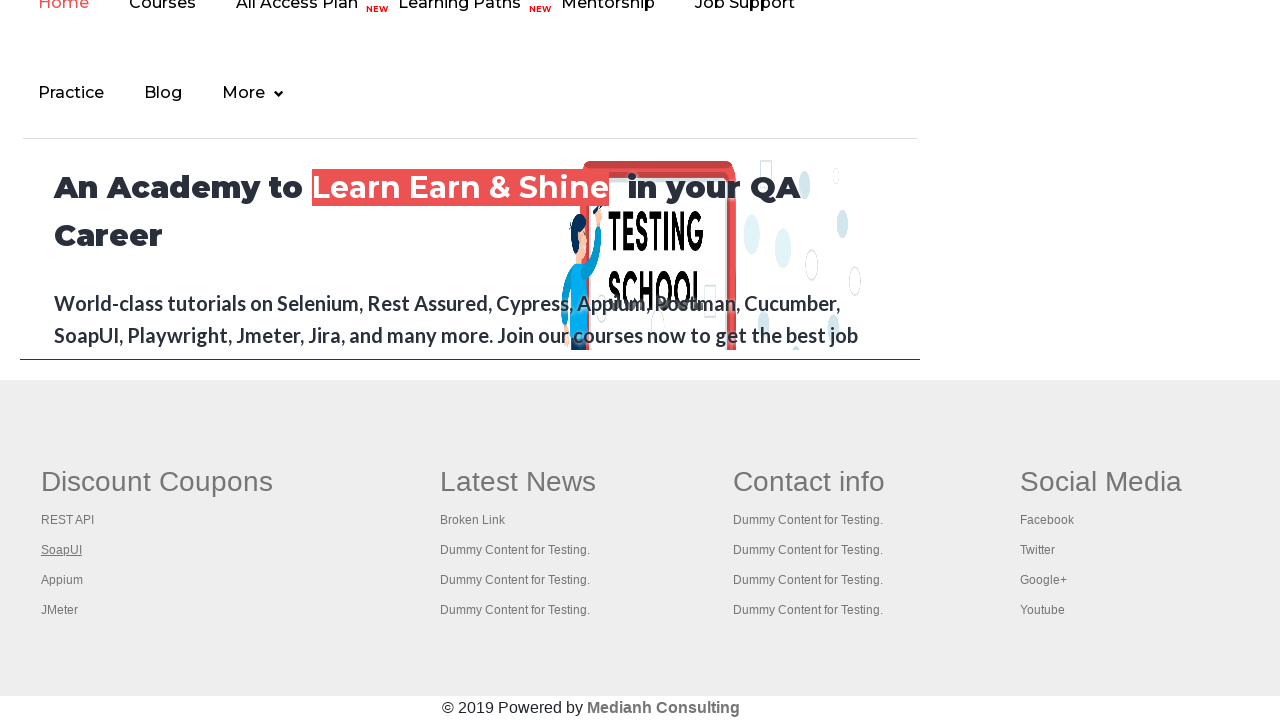

New tab loaded successfully
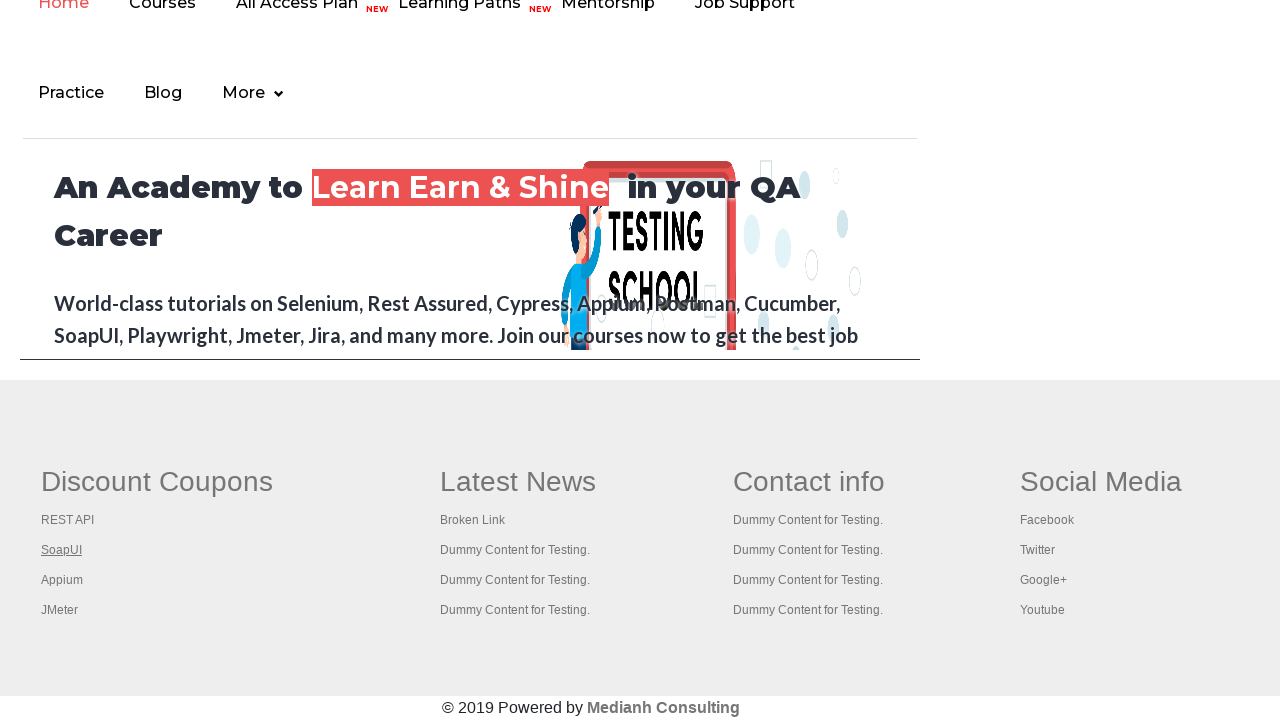

Verified page title: The World’s Most Popular API Testing Tool | SoapUI
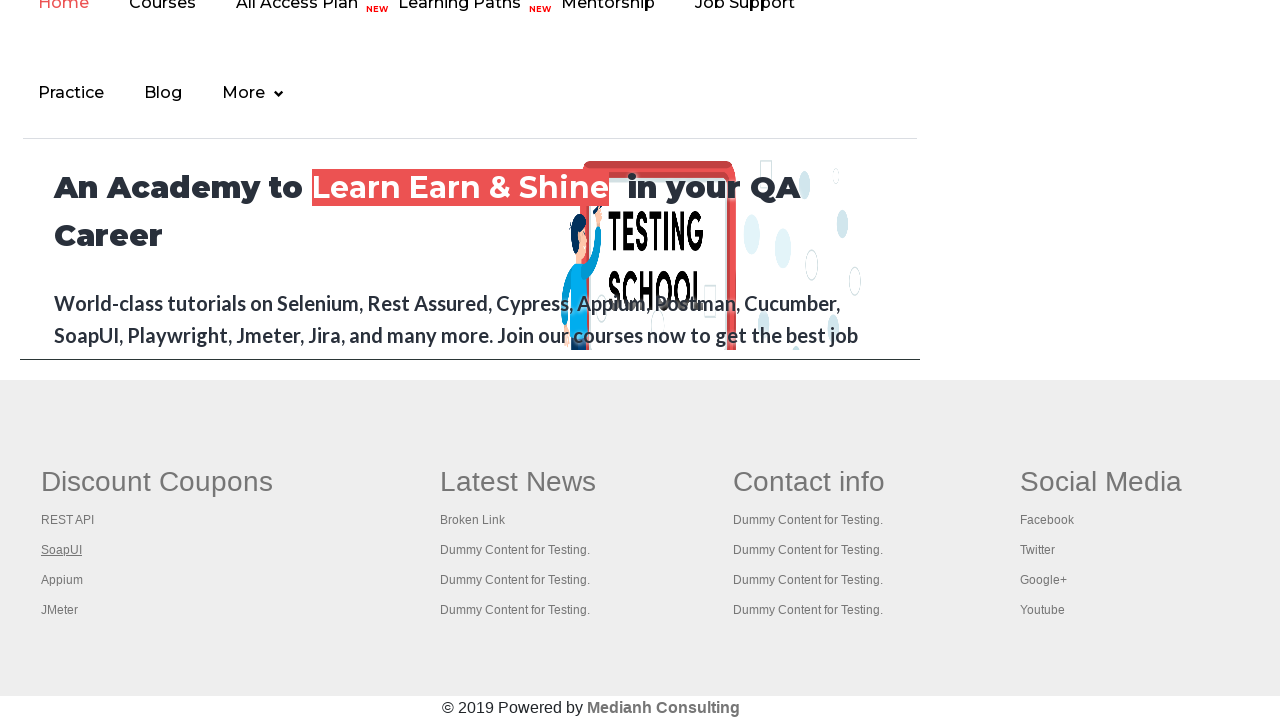

Closed tab for link 2
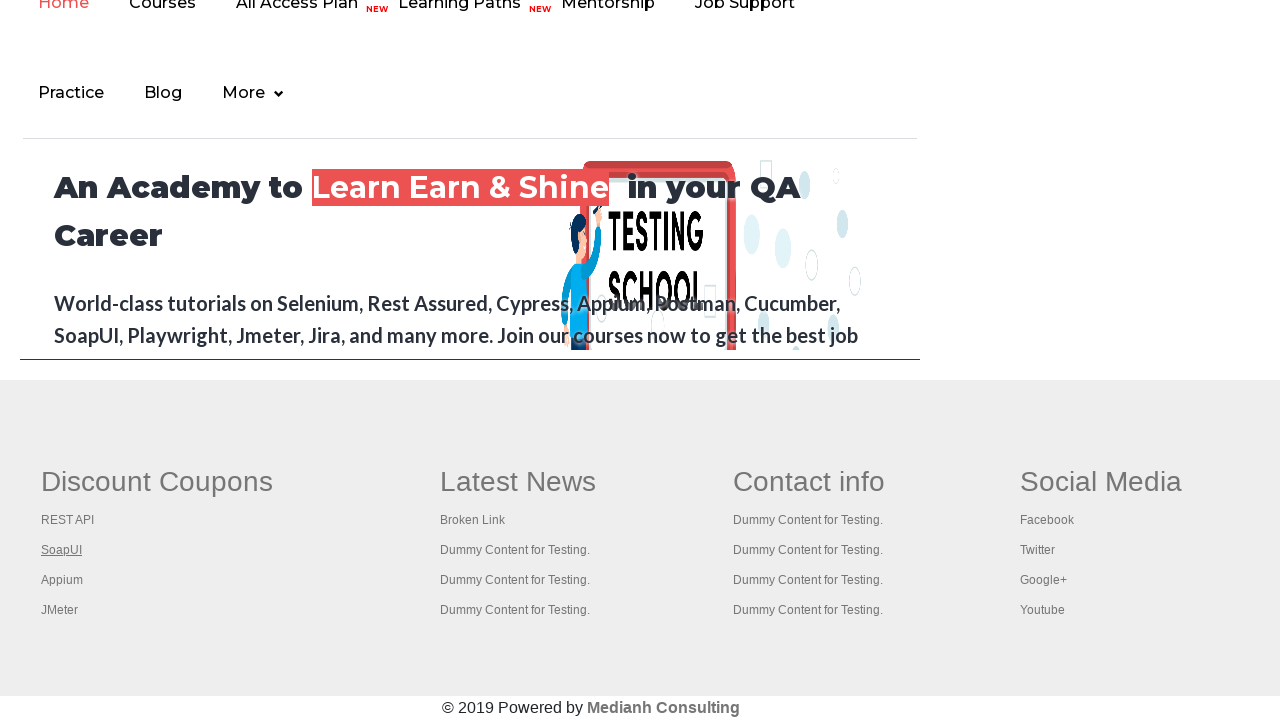

Selected link 3 from first column
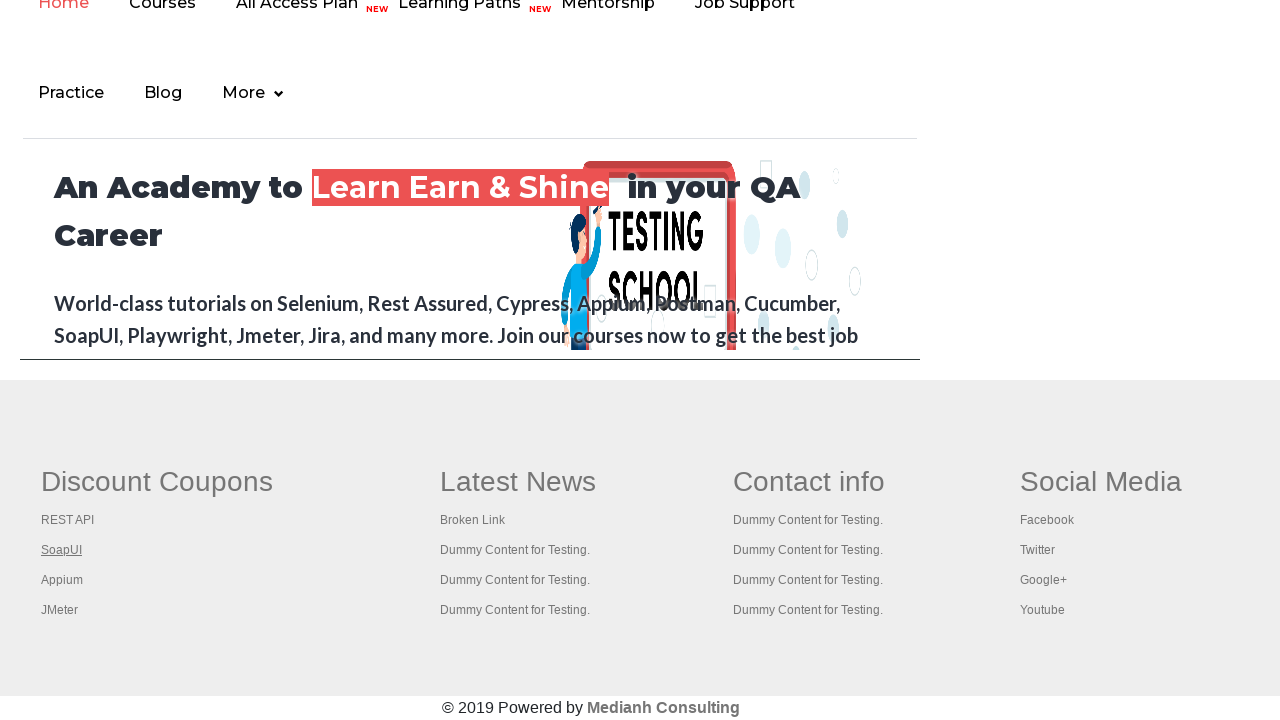

Opened link 3 in new tab using Ctrl+Click at (62, 580) on xpath=//tbody/tr/td[1]/ul[1] >> a >> nth=3
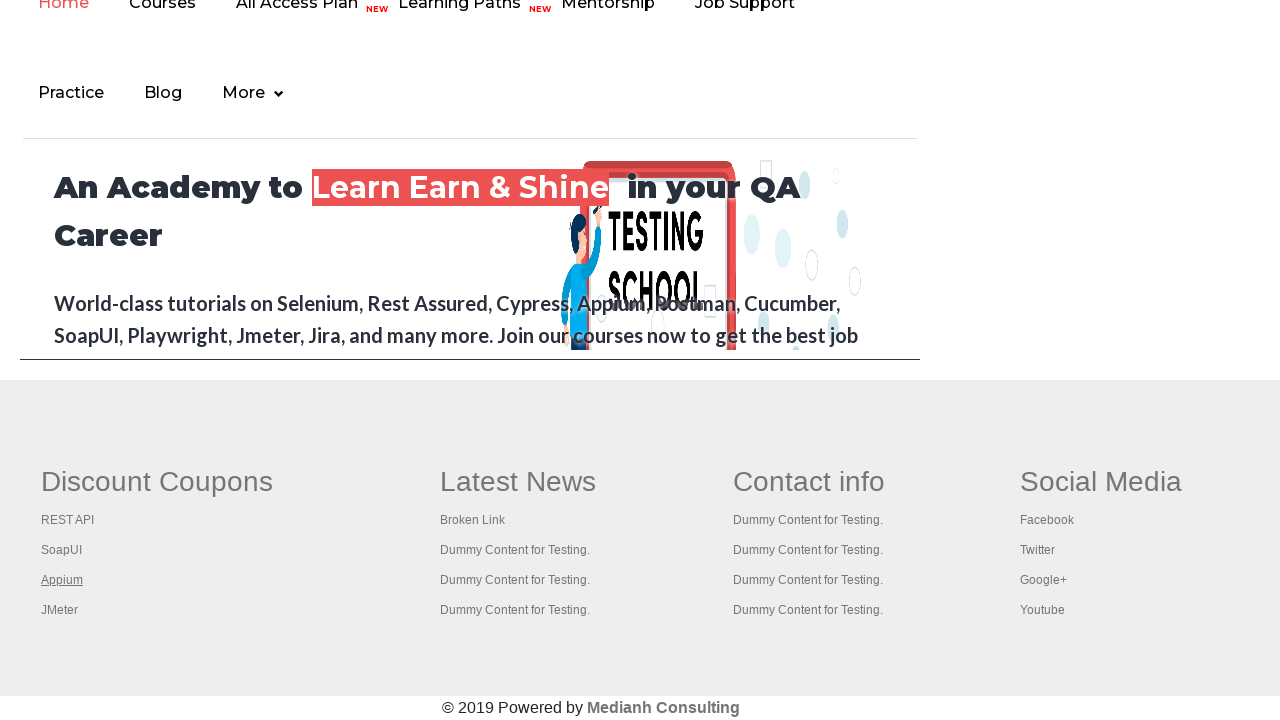

New tab loaded successfully
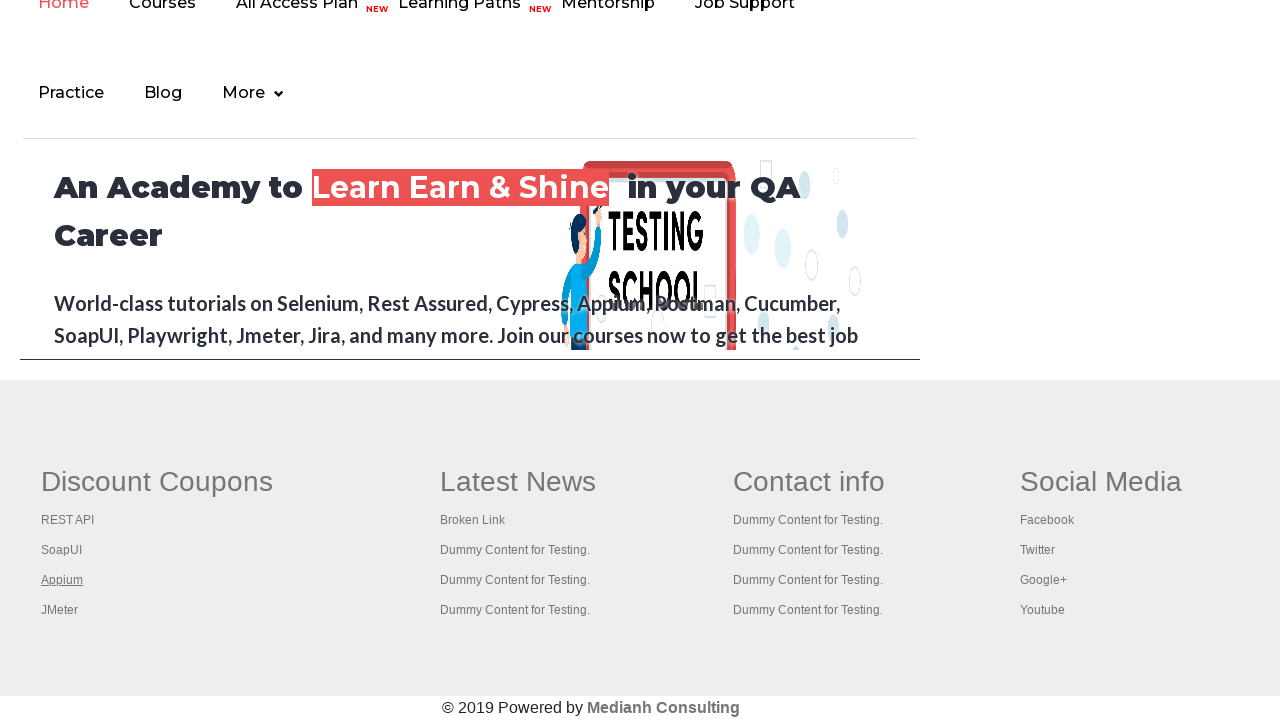

Verified page title: Appium tutorial for Mobile Apps testing | RahulShetty Academy | Rahul
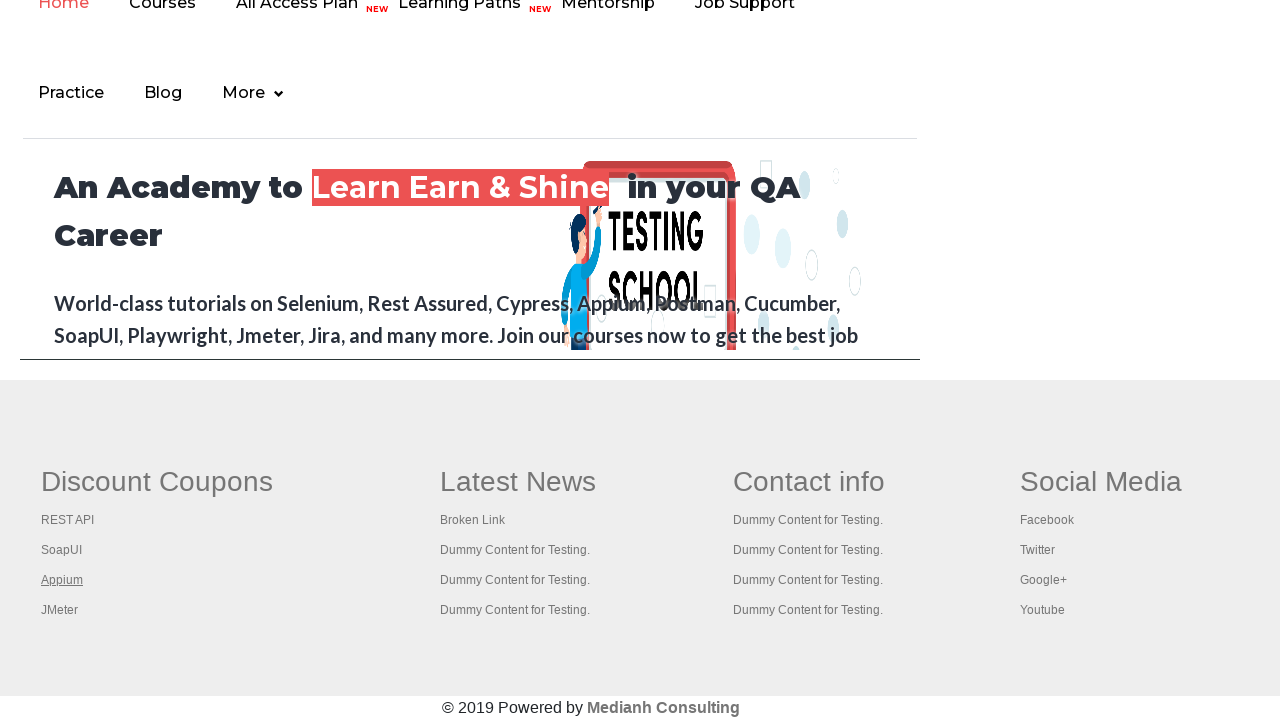

Closed tab for link 3
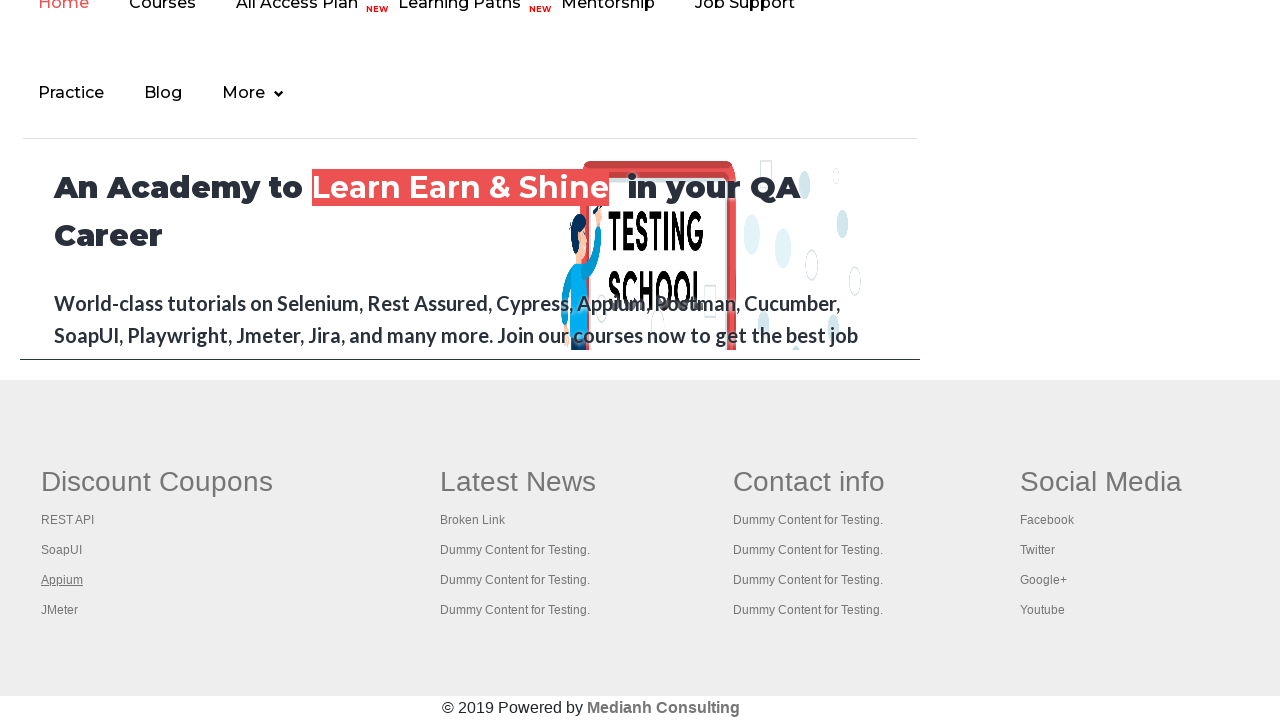

Selected link 4 from first column
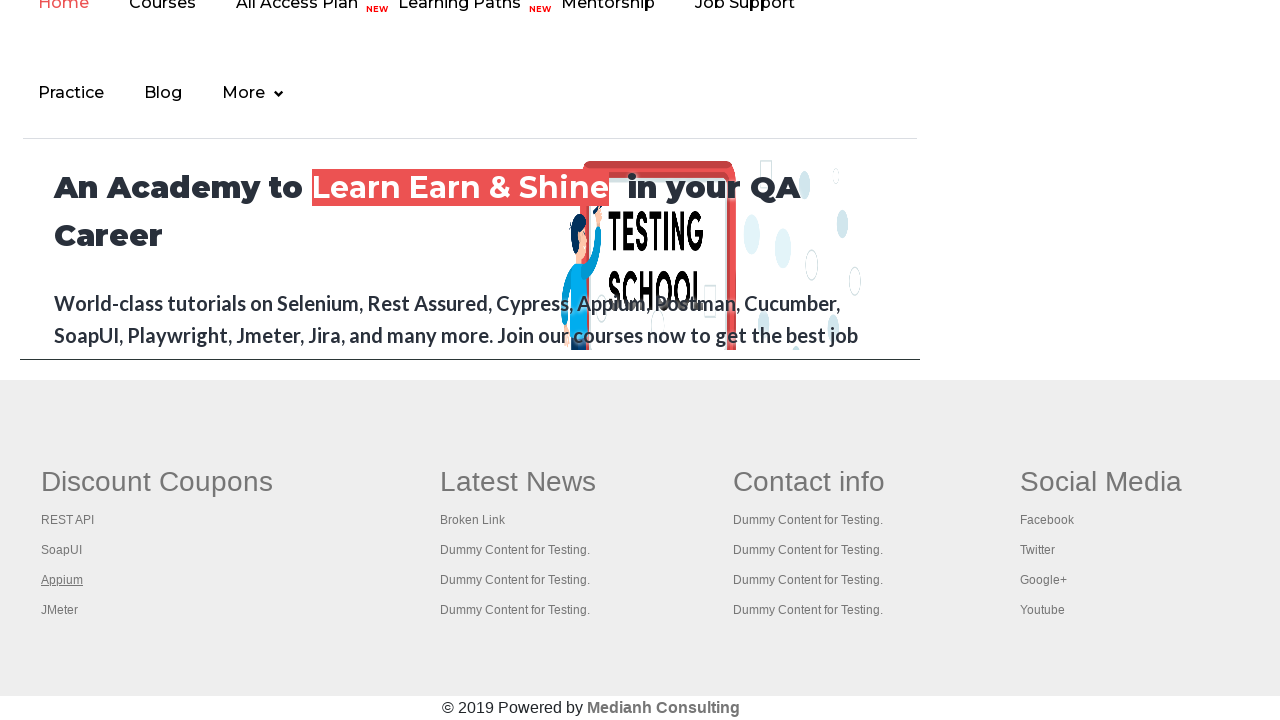

Opened link 4 in new tab using Ctrl+Click at (60, 610) on xpath=//tbody/tr/td[1]/ul[1] >> a >> nth=4
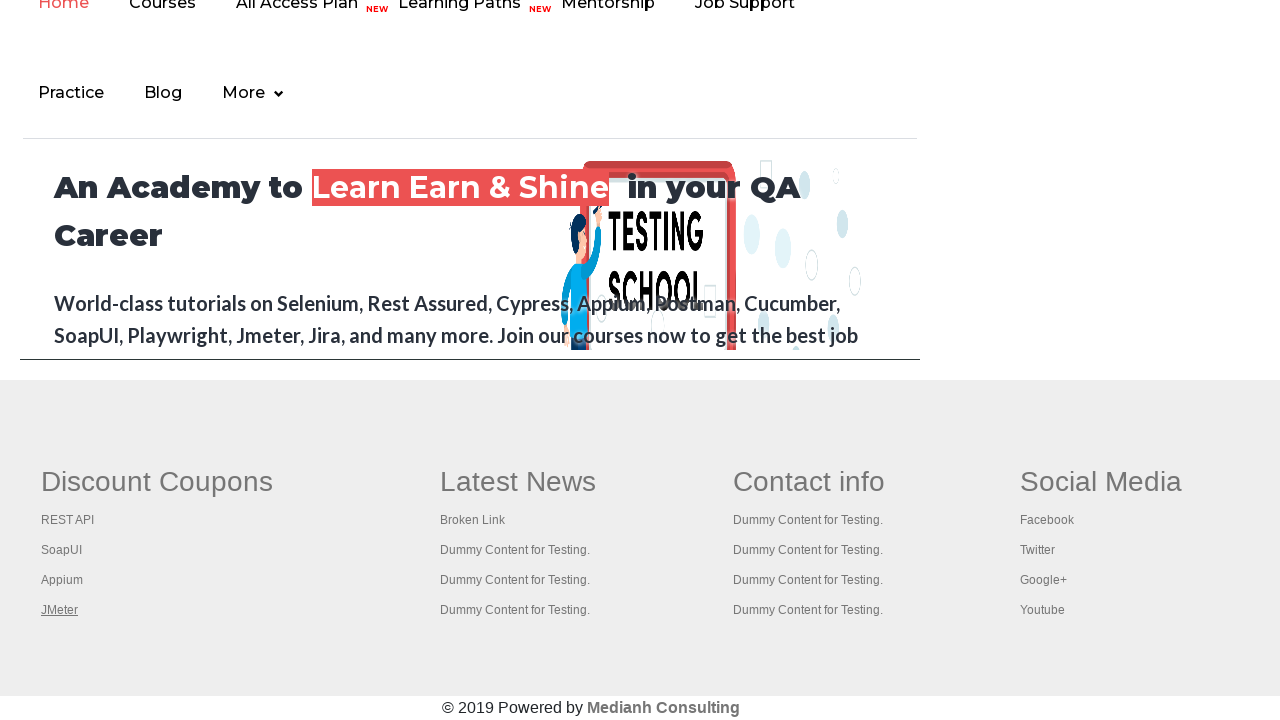

New tab loaded successfully
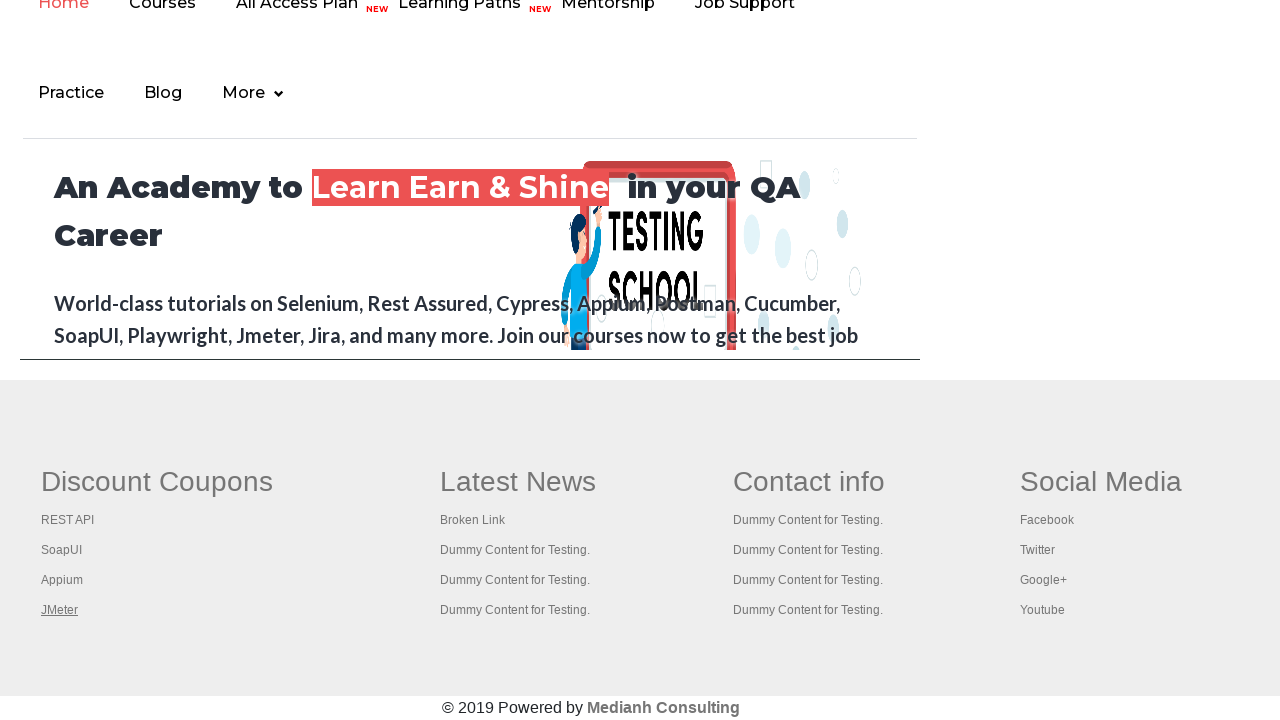

Verified page title: Apache JMeter - Apache JMeter™
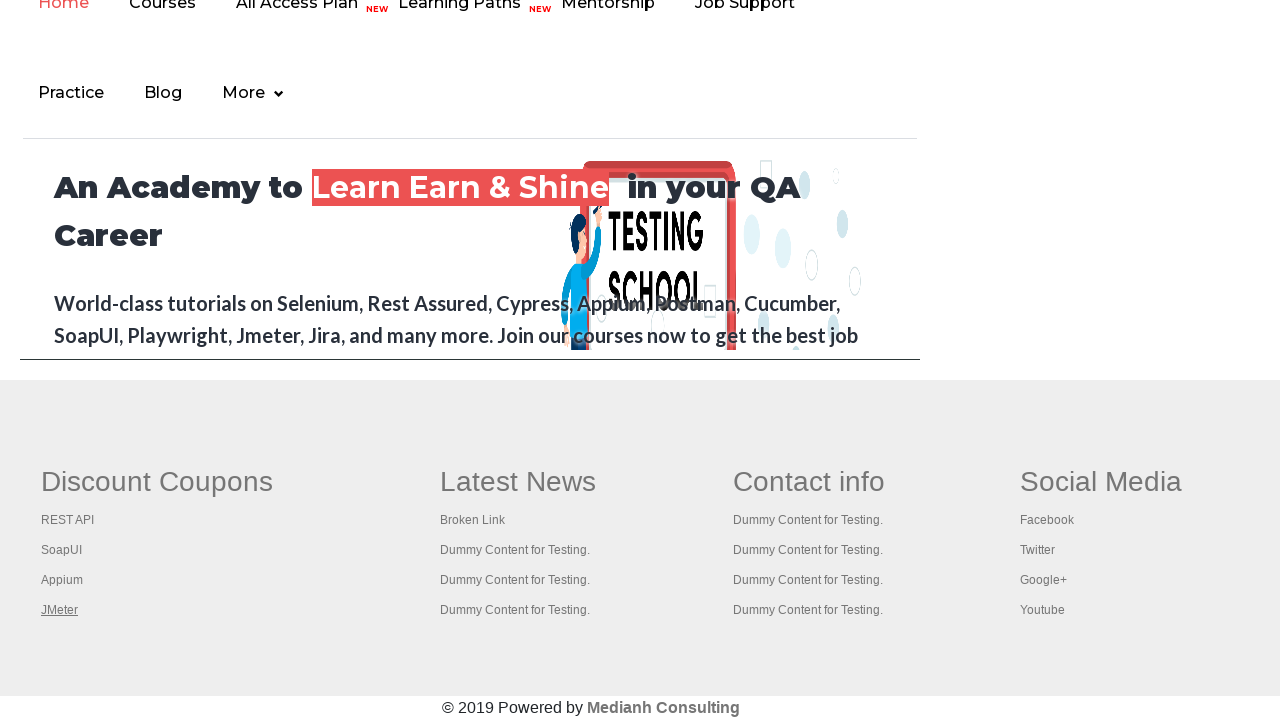

Closed tab for link 4
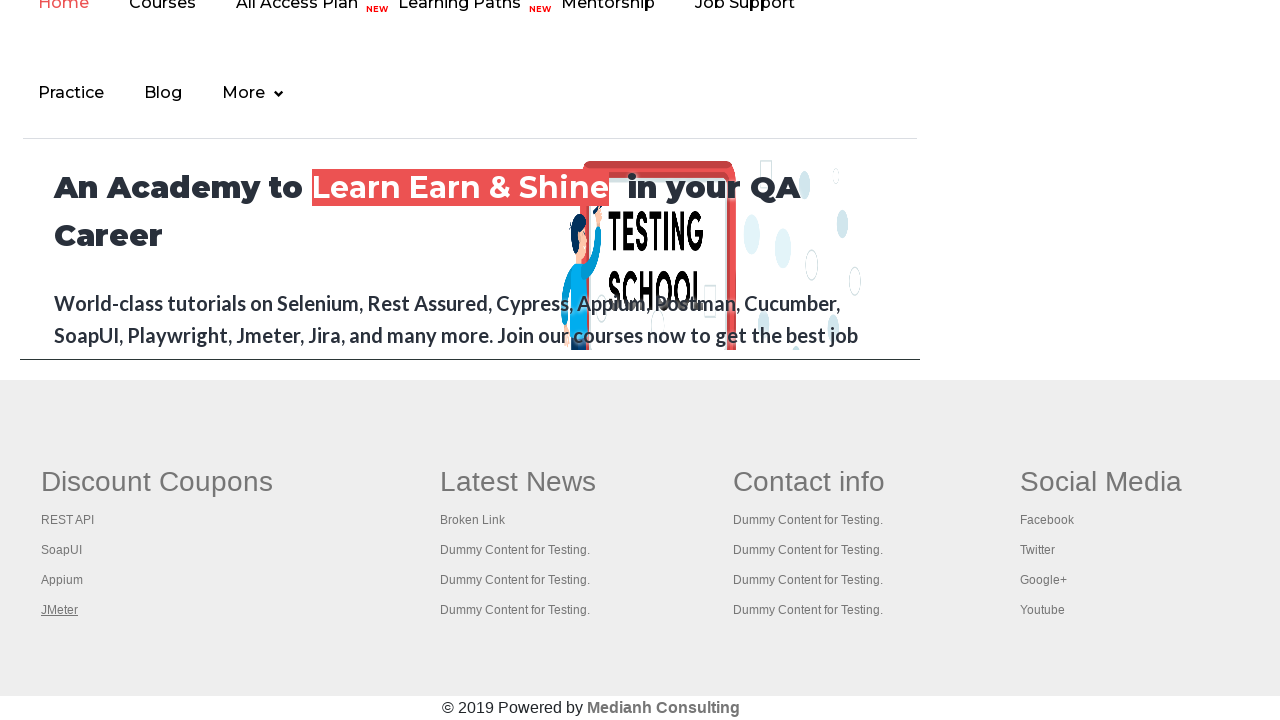

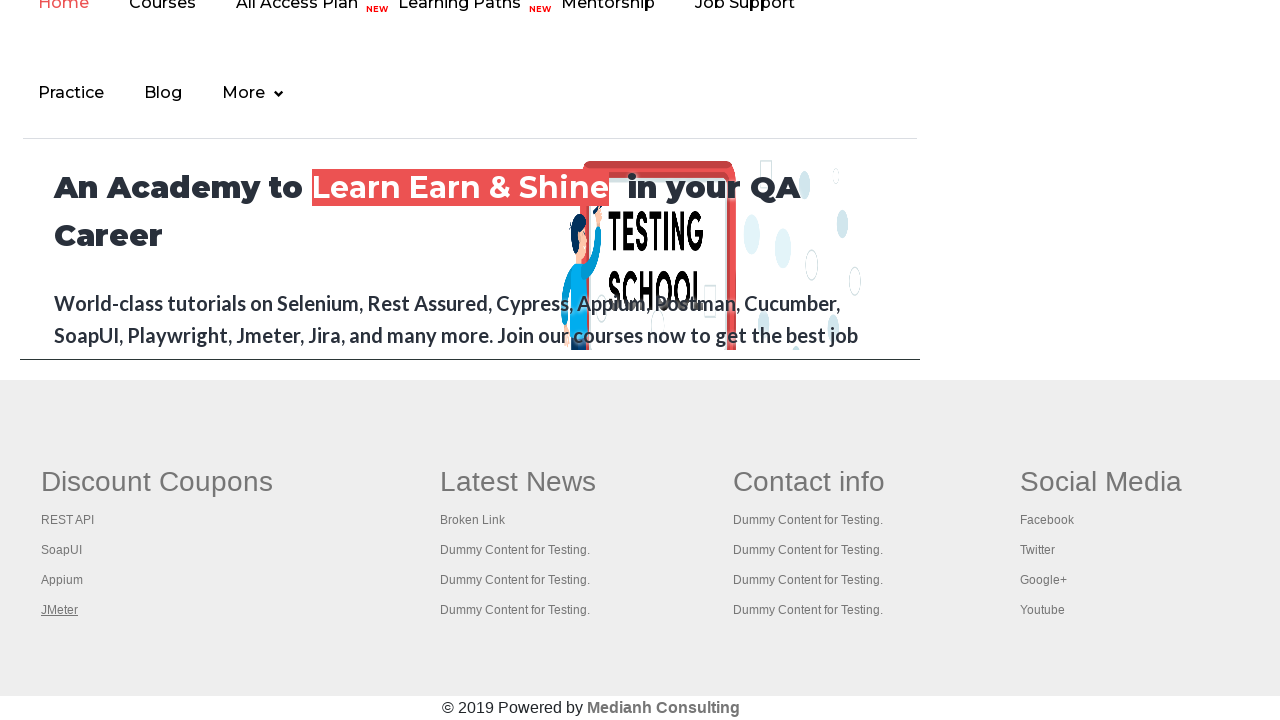